Tests text input functionality by typing a new name into an input field and clicking a button that updates its text

Starting URL: http://www.uitestingplayground.com/textinput

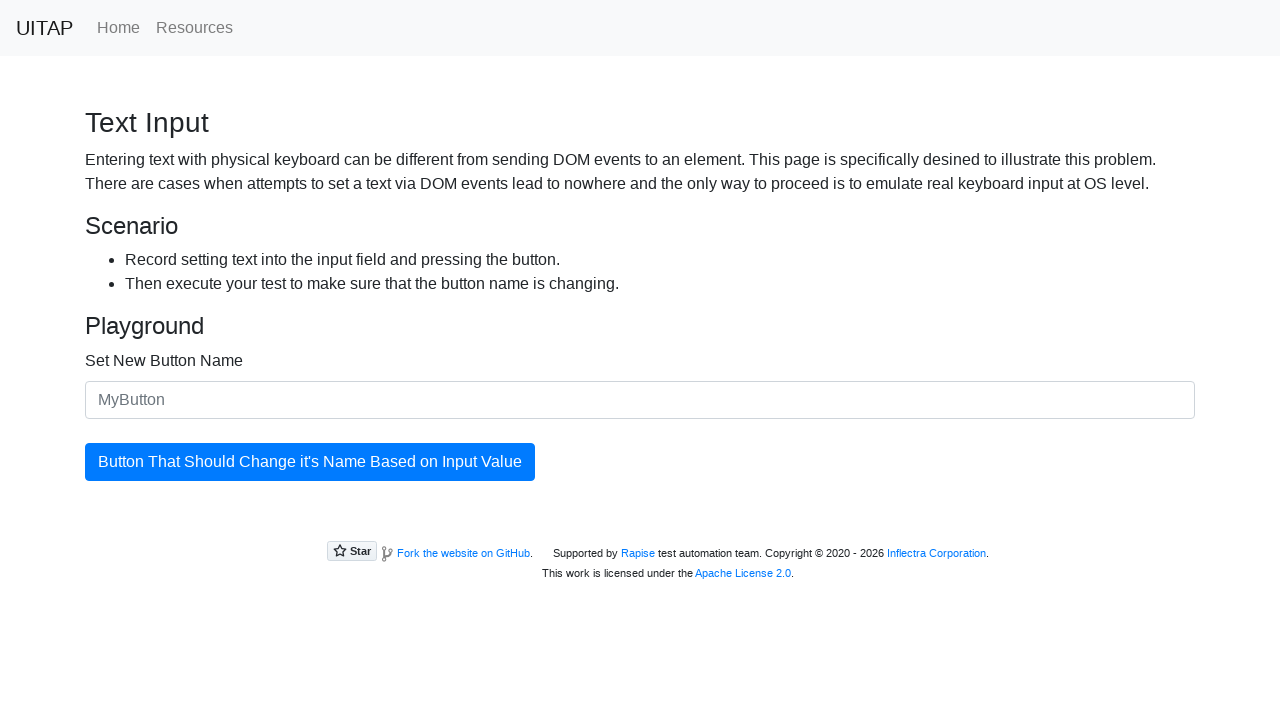

Clicked on the text input field at (640, 400) on #newButtonName
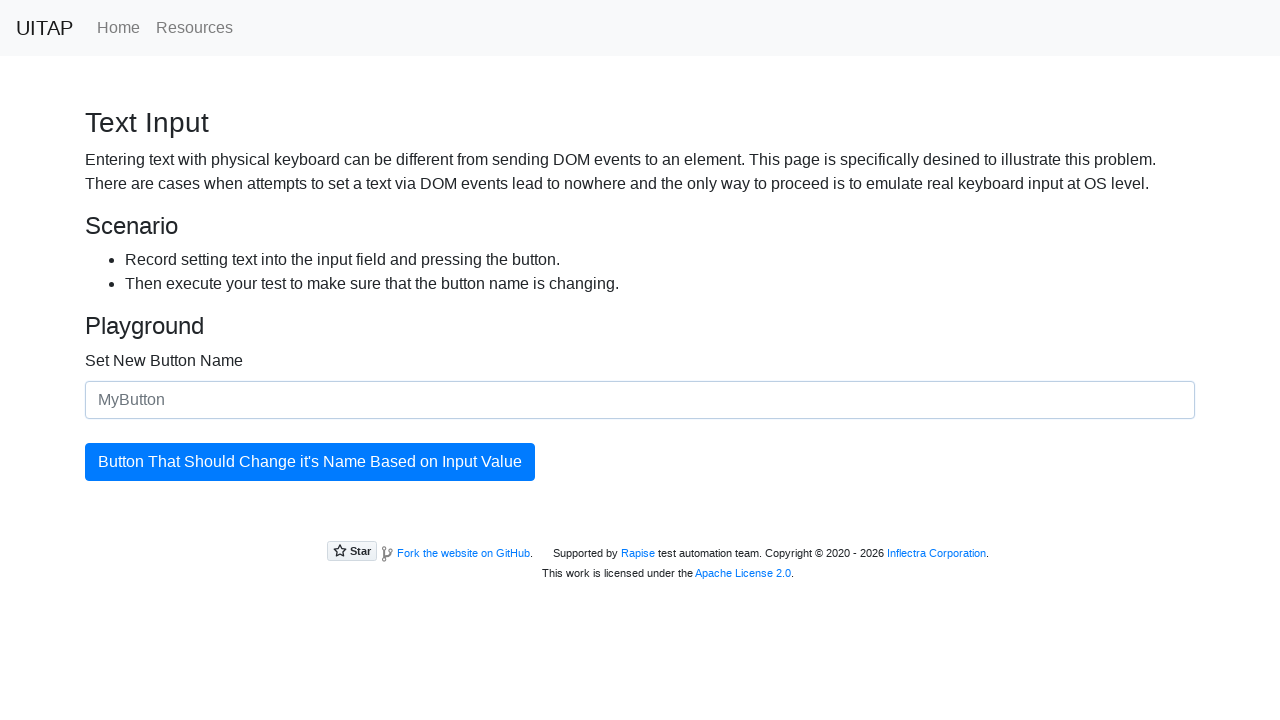

Typed 'Hello World' into the input field on #newButtonName
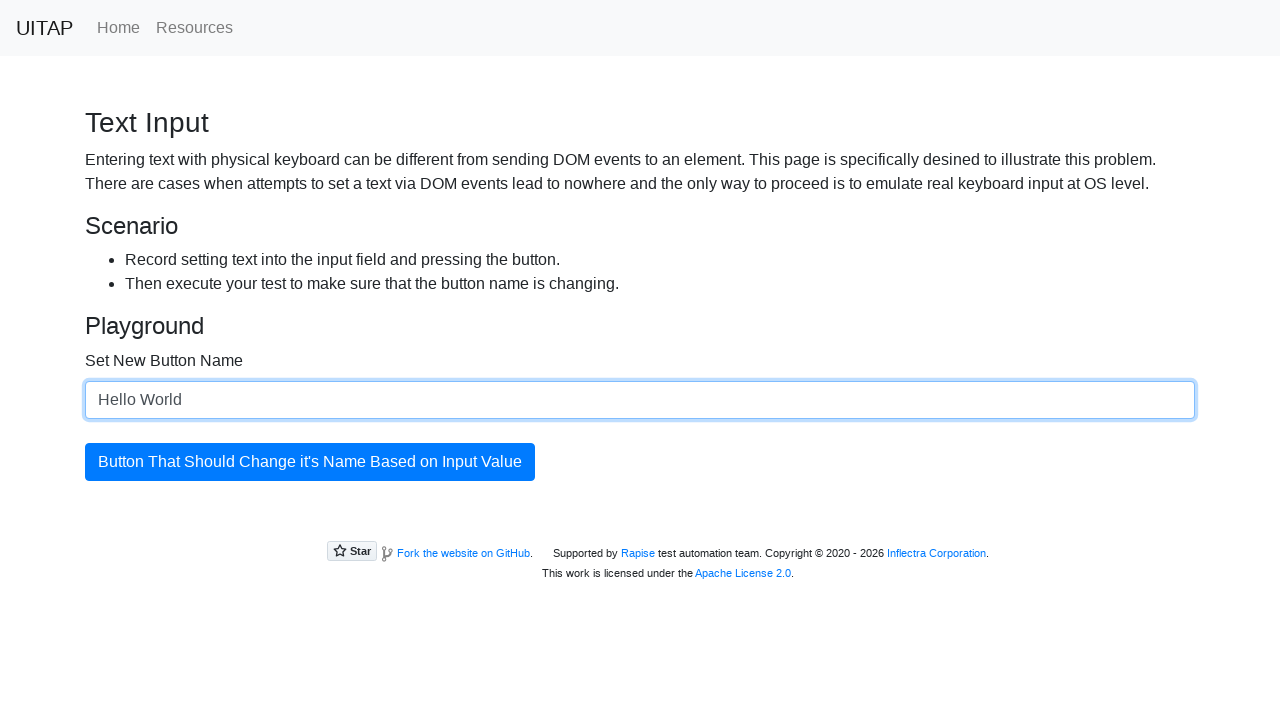

Clicked the button to update its text at (310, 462) on #updatingButton
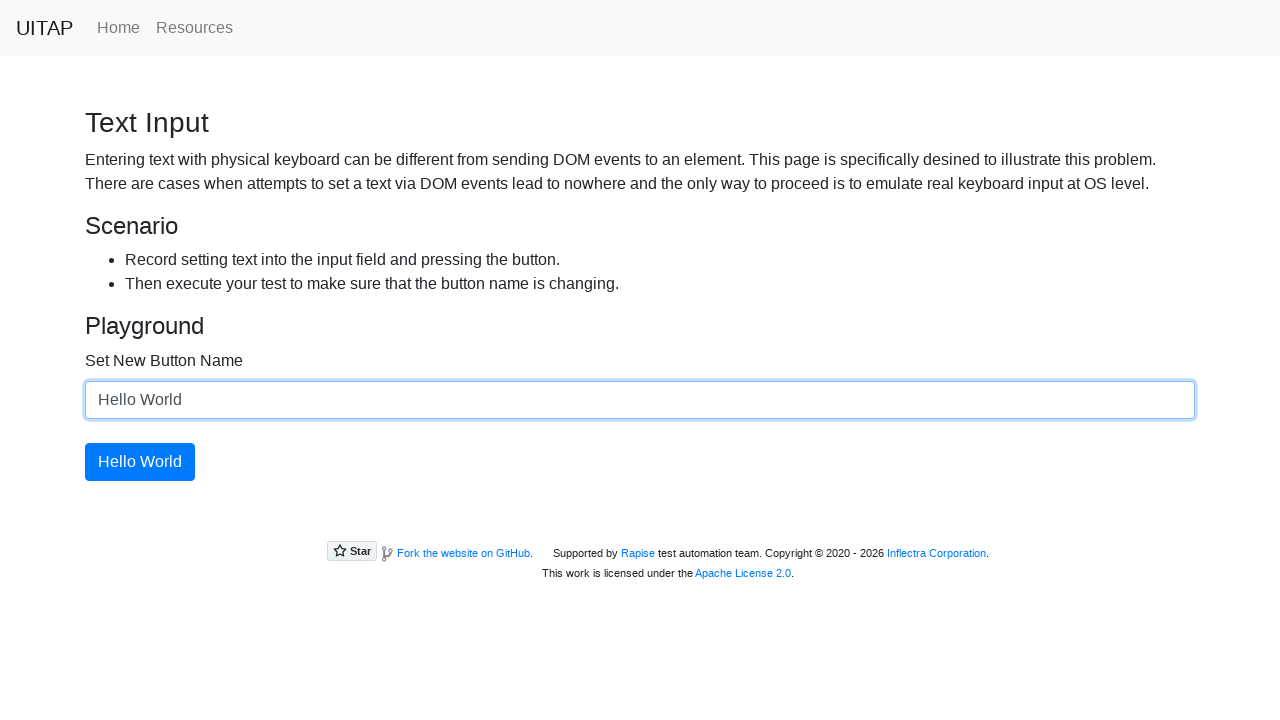

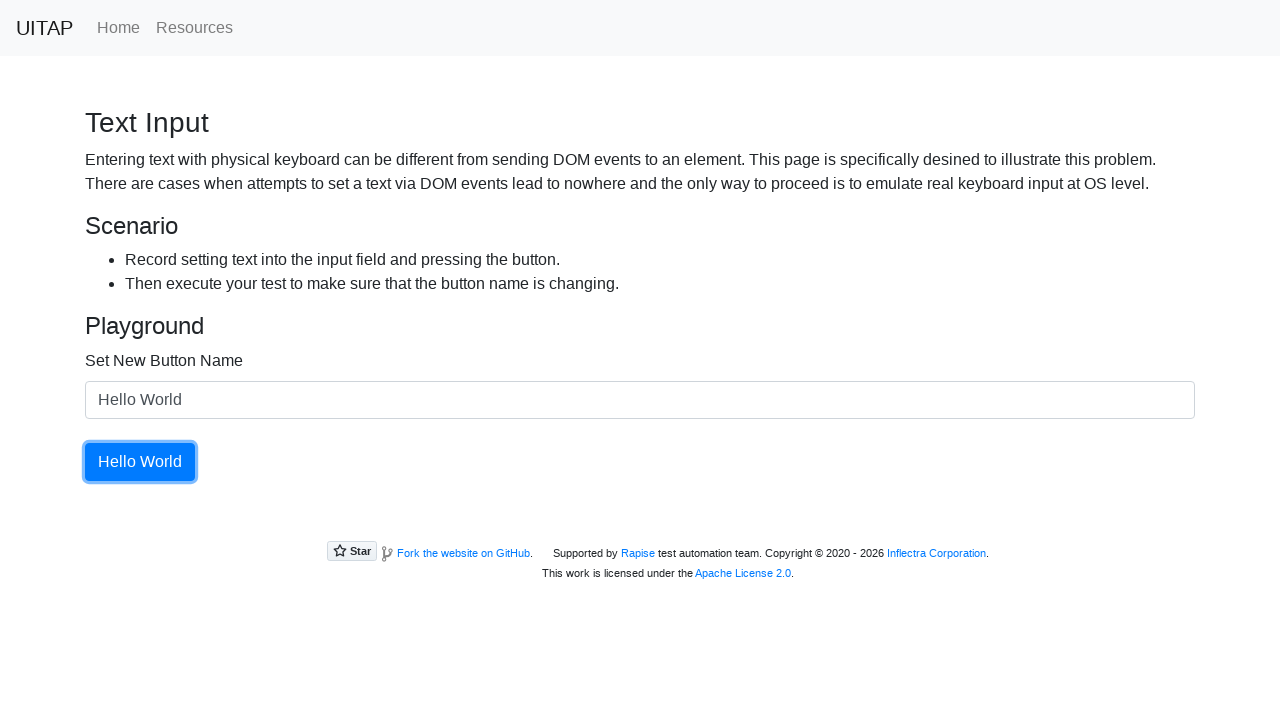